Tests that the currently applied filter is highlighted

Starting URL: https://demo.playwright.dev/todomvc

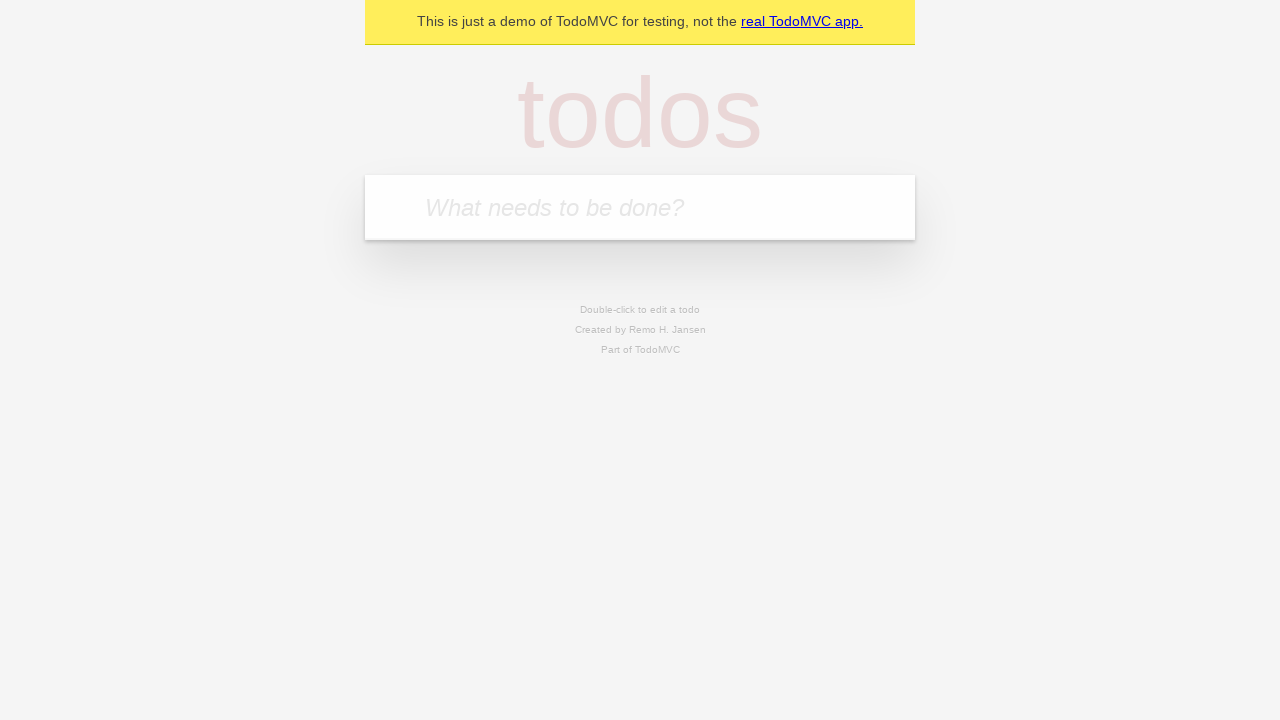

Filled todo input with 'buy some cheese' on internal:attr=[placeholder="What needs to be done?"i]
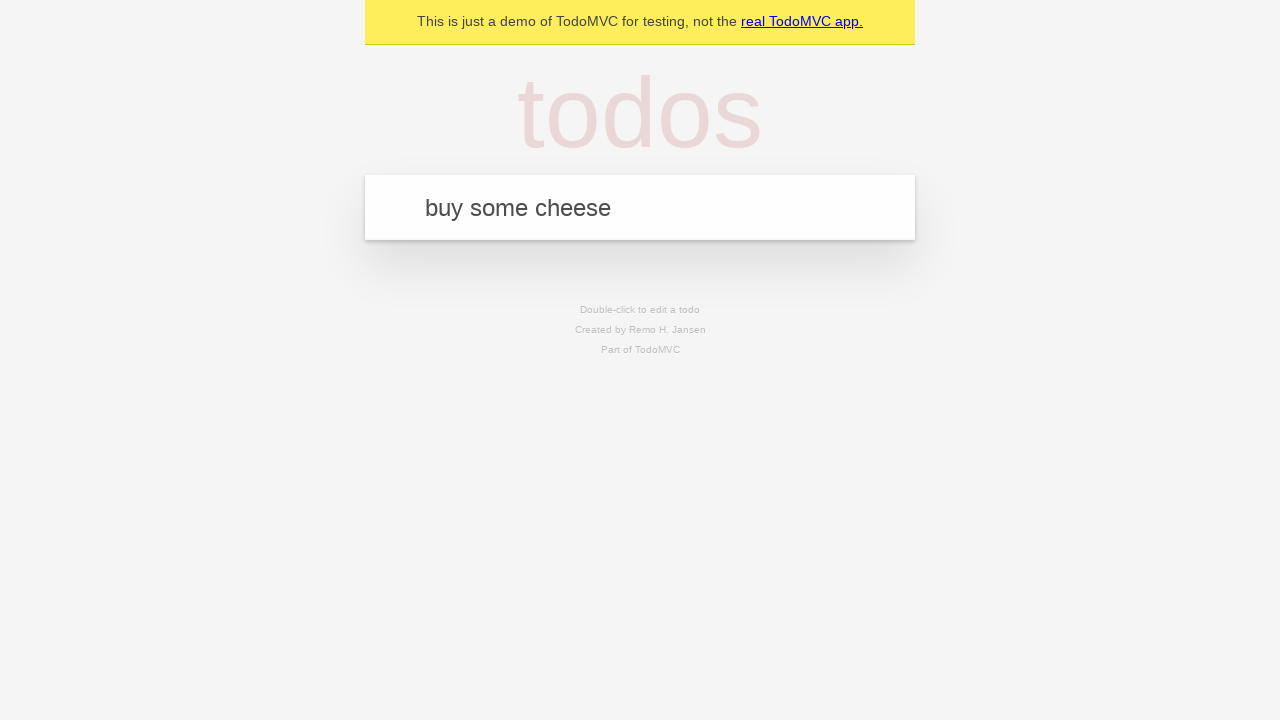

Pressed Enter to create todo 'buy some cheese' on internal:attr=[placeholder="What needs to be done?"i]
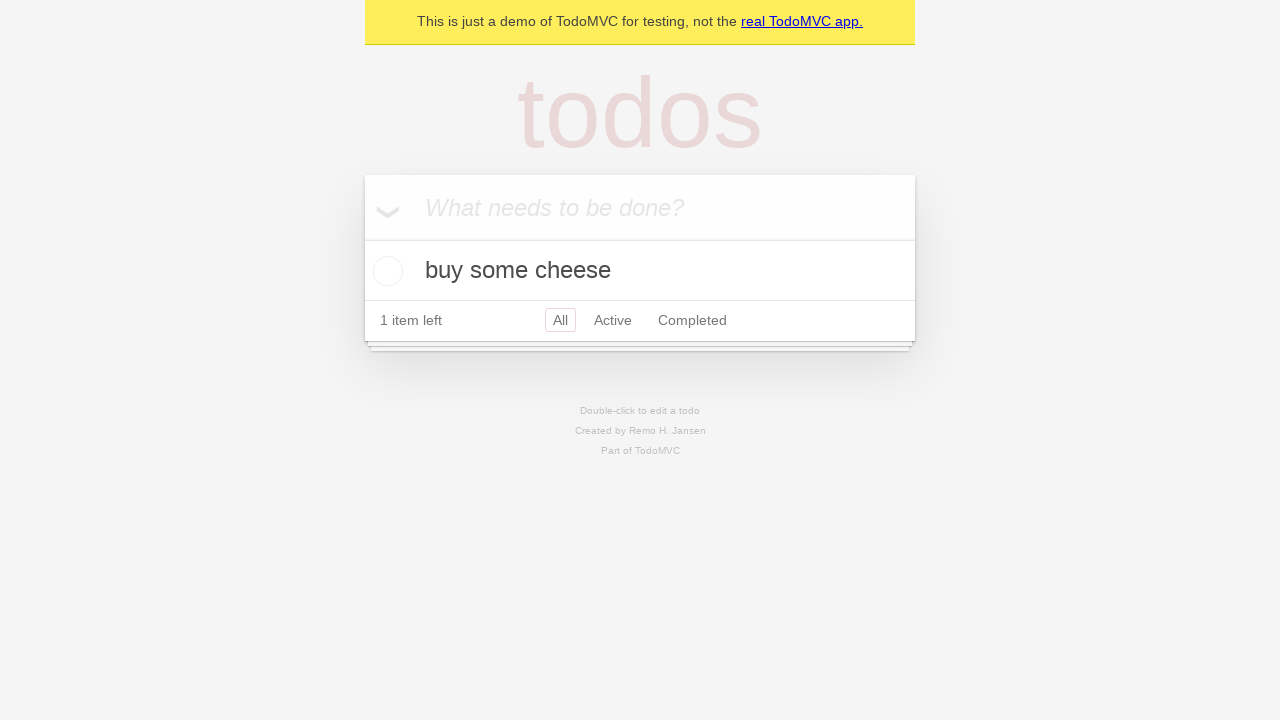

Filled todo input with 'feed the cat' on internal:attr=[placeholder="What needs to be done?"i]
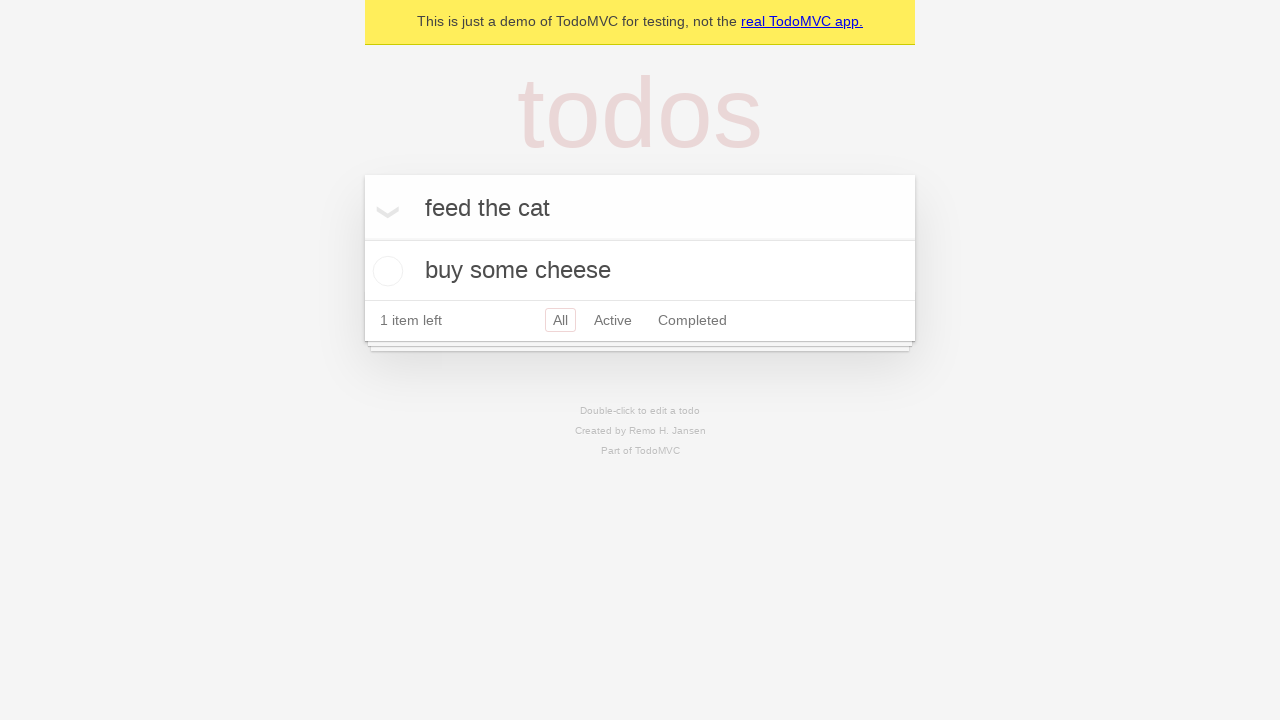

Pressed Enter to create todo 'feed the cat' on internal:attr=[placeholder="What needs to be done?"i]
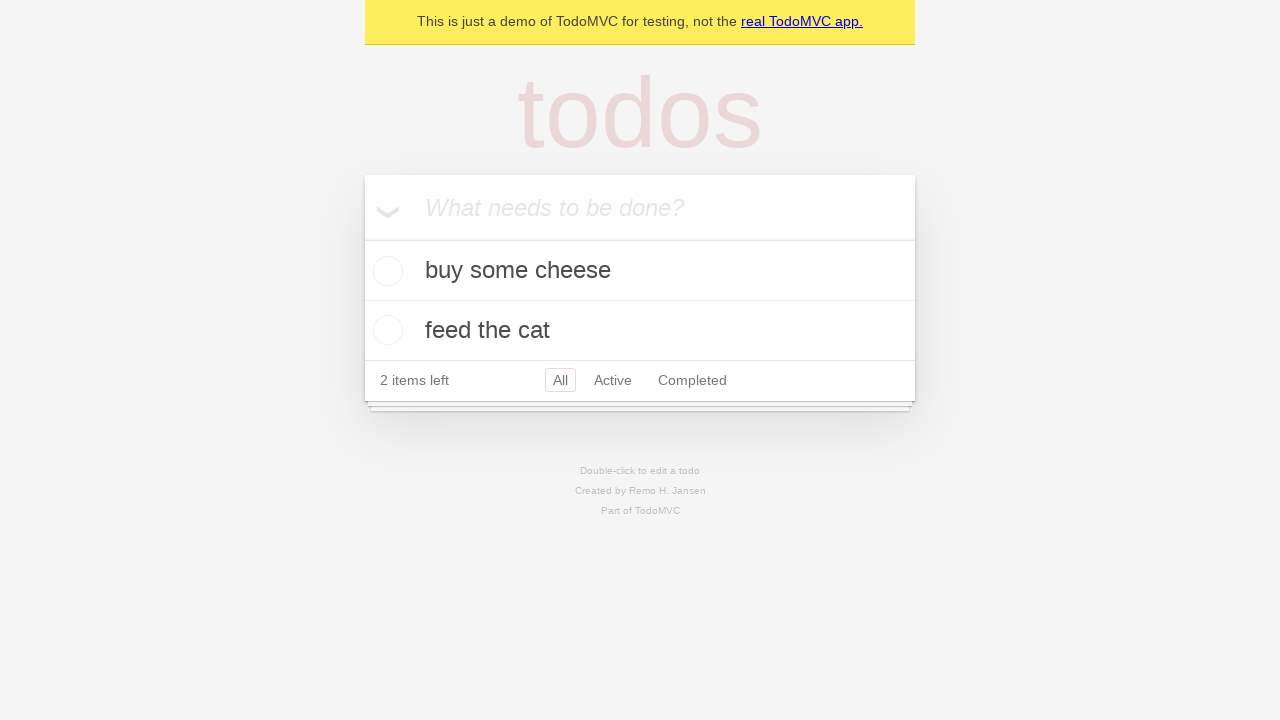

Filled todo input with 'book a doctors appointment' on internal:attr=[placeholder="What needs to be done?"i]
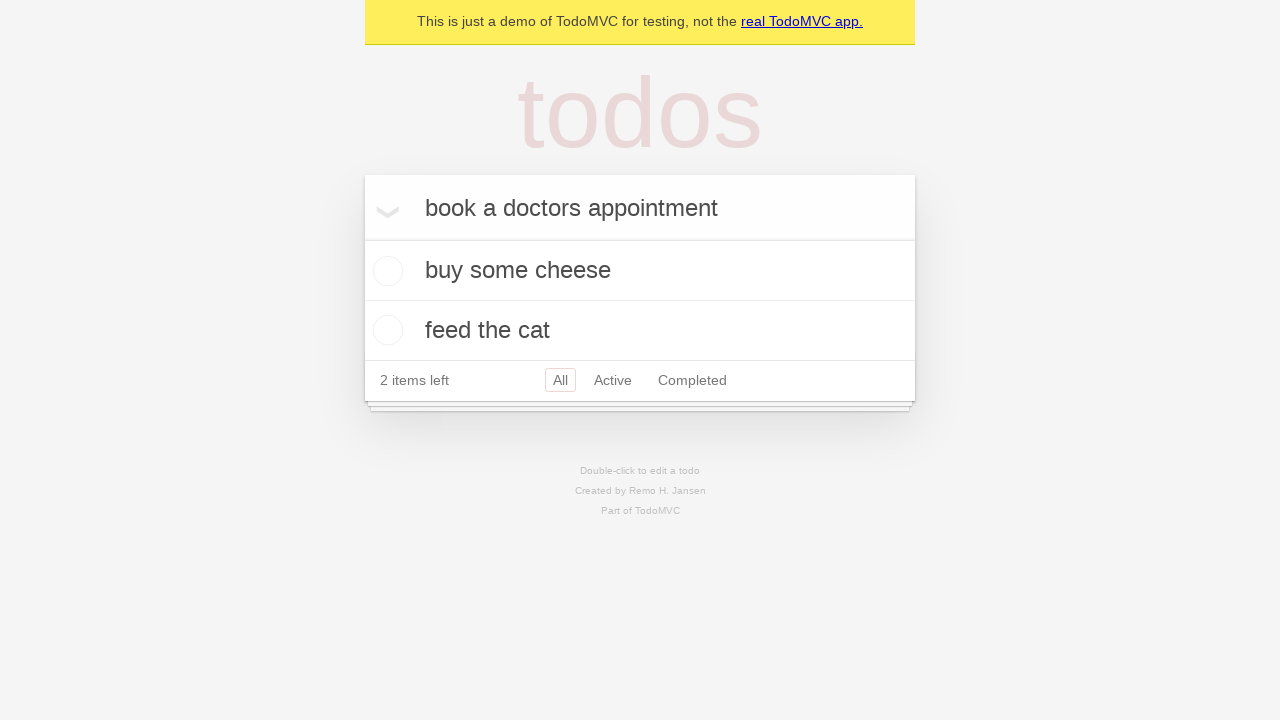

Pressed Enter to create todo 'book a doctors appointment' on internal:attr=[placeholder="What needs to be done?"i]
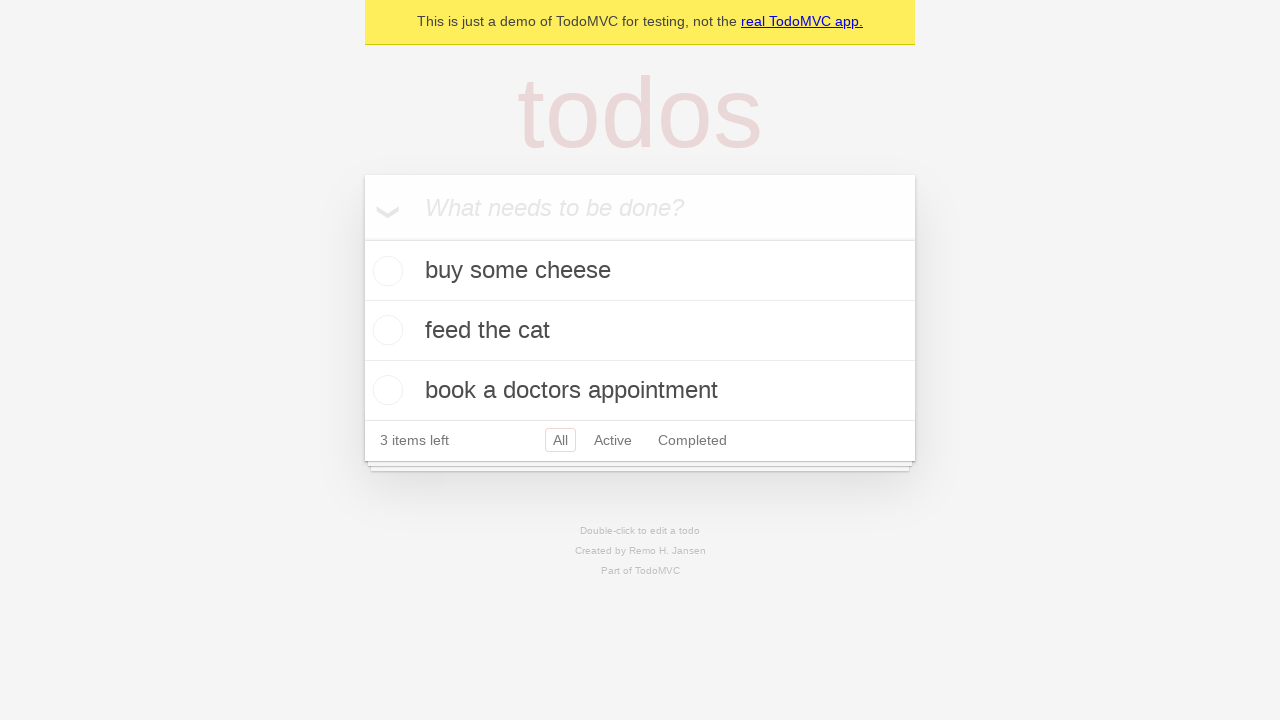

Clicked Active filter link at (613, 440) on internal:role=link[name="Active"i]
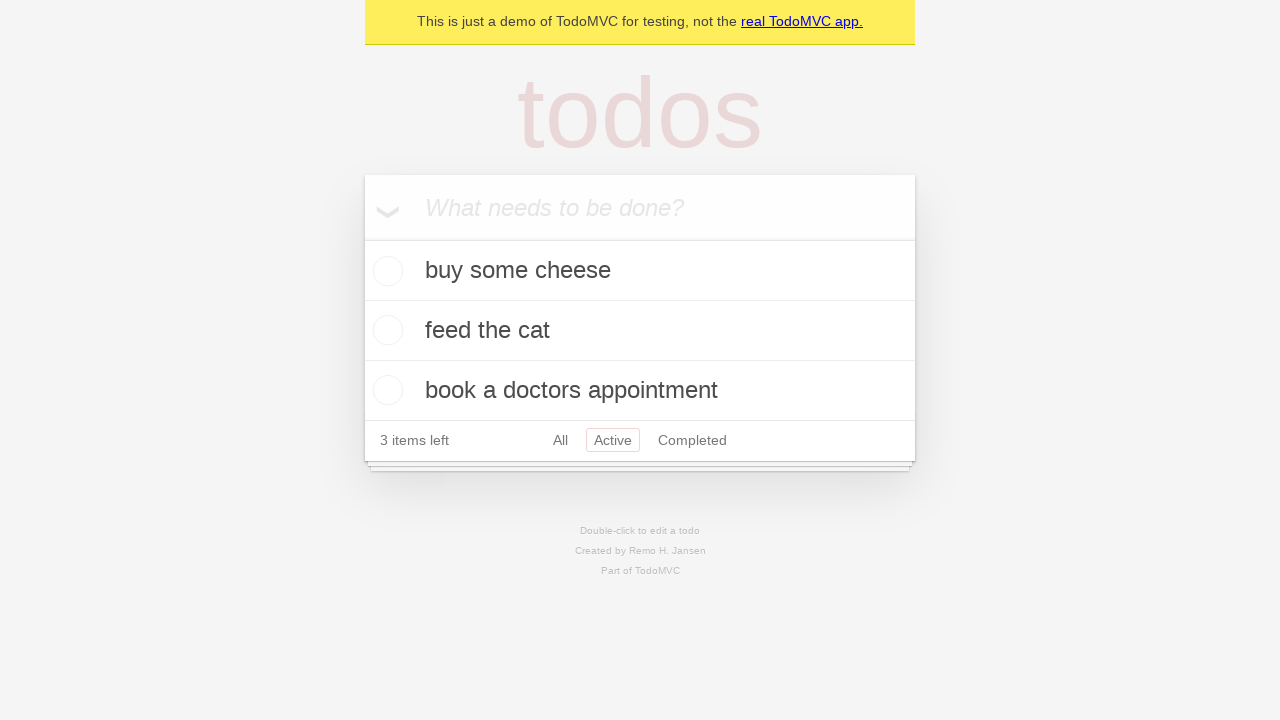

Clicked Completed filter link to verify highlighting at (692, 440) on internal:role=link[name="Completed"i]
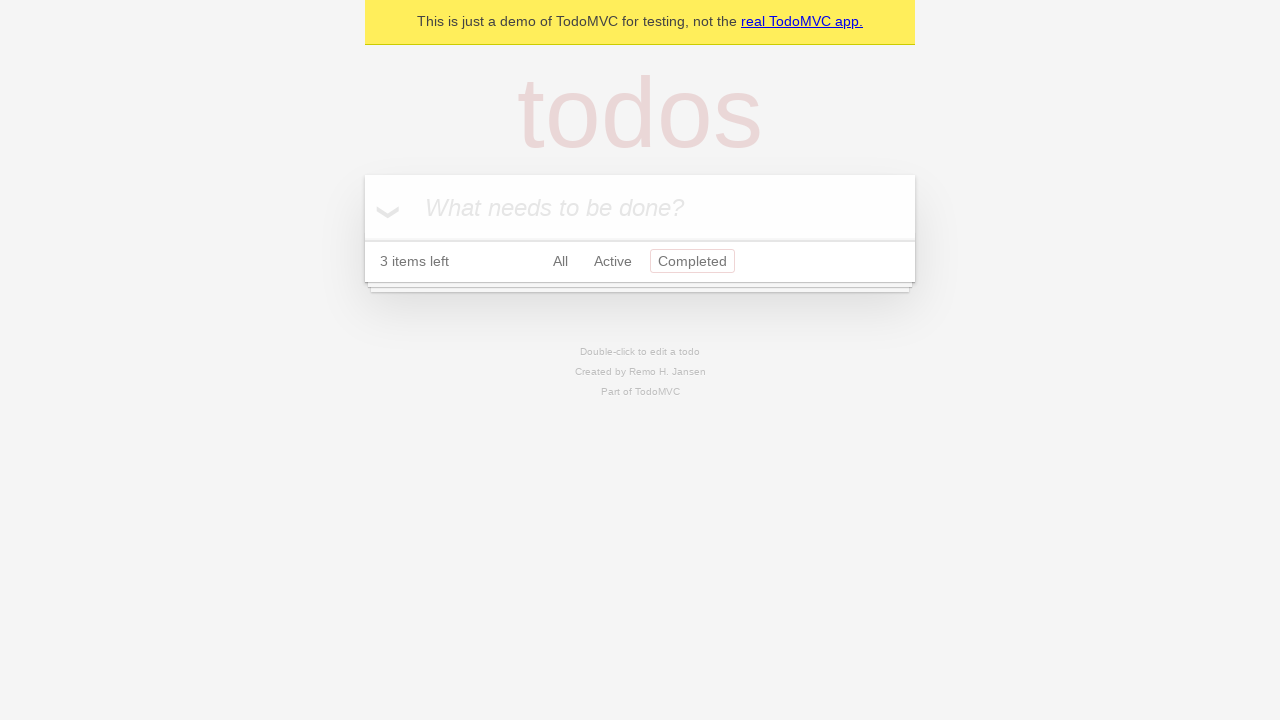

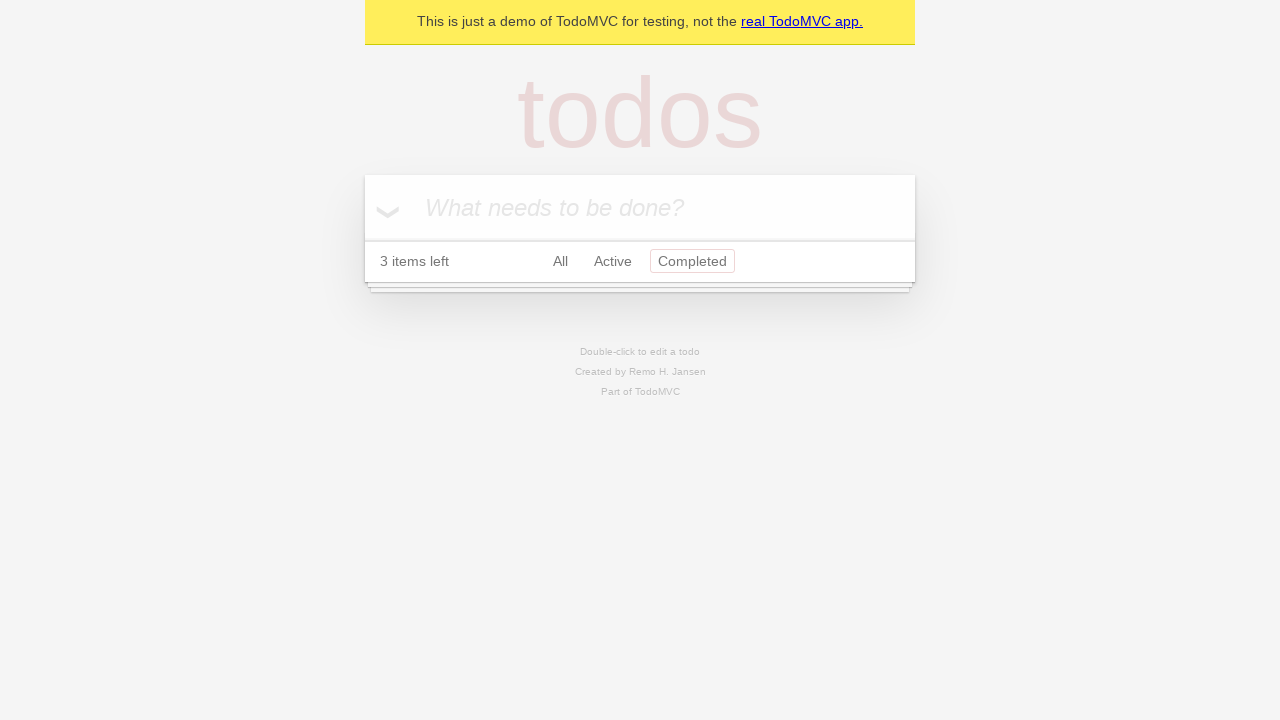